Tests keyboard input by typing text, spaces, and using backspace in an input field

Starting URL: http://sahitest.com/demo/label.htm

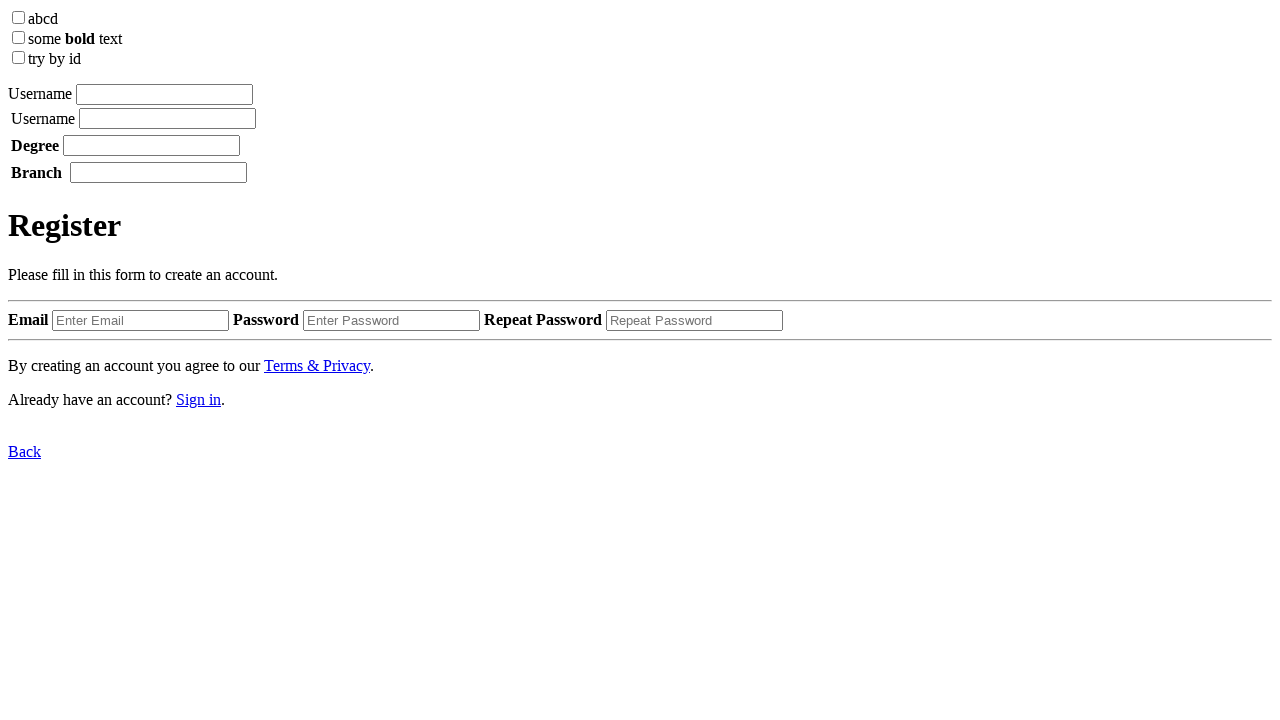

Clicked on input field at (164, 94) on xpath=/html/body/label[1]/input
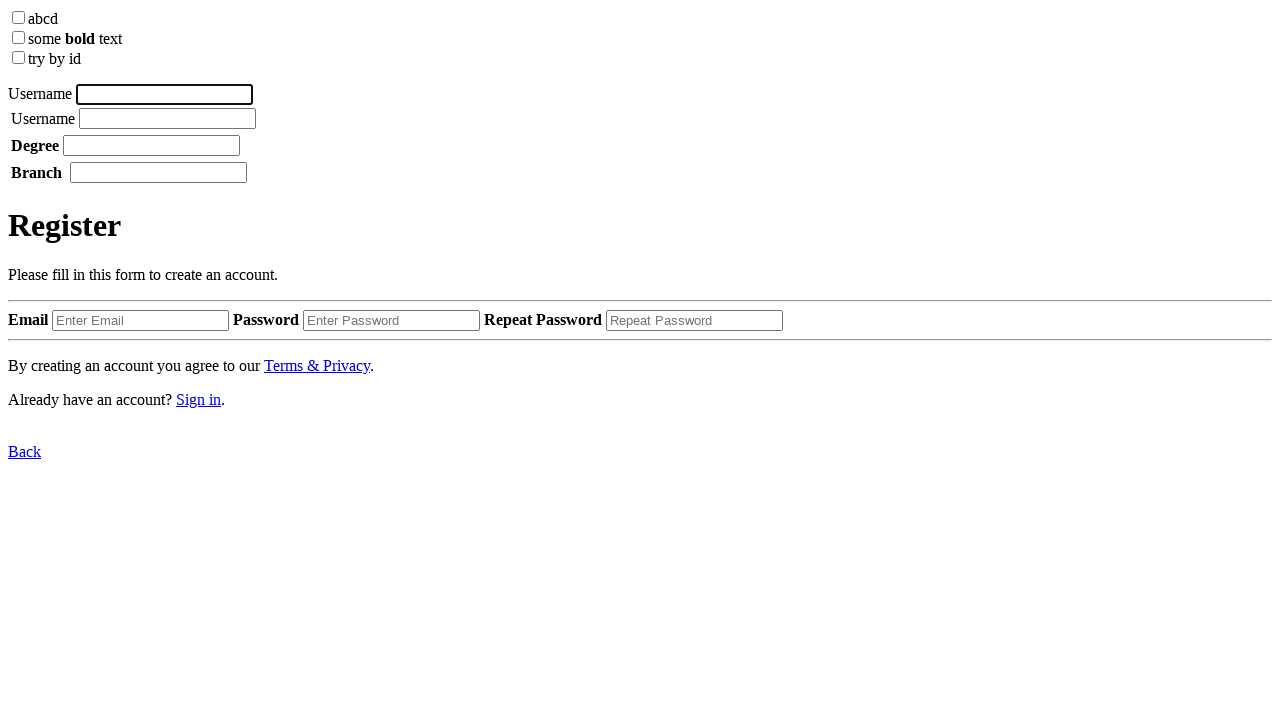

Typed 'username' into input field on xpath=/html/body/label[1]/input
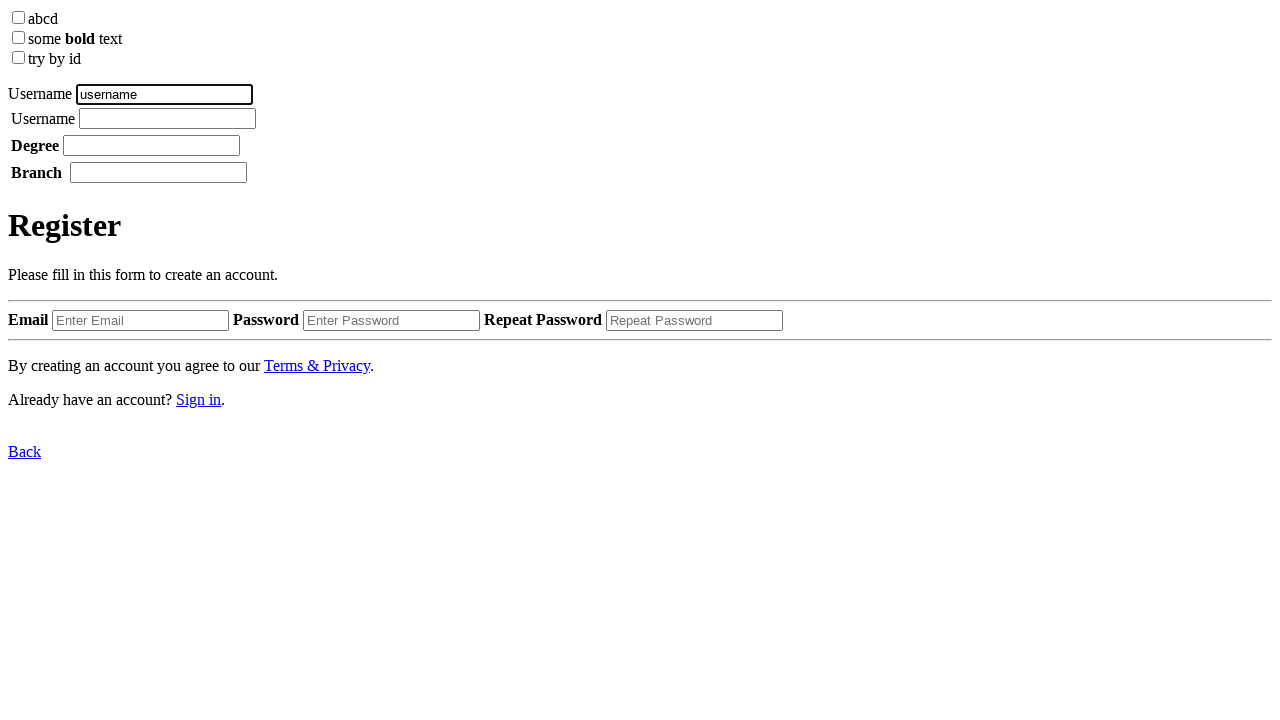

Pressed space key on xpath=/html/body/label[1]/input
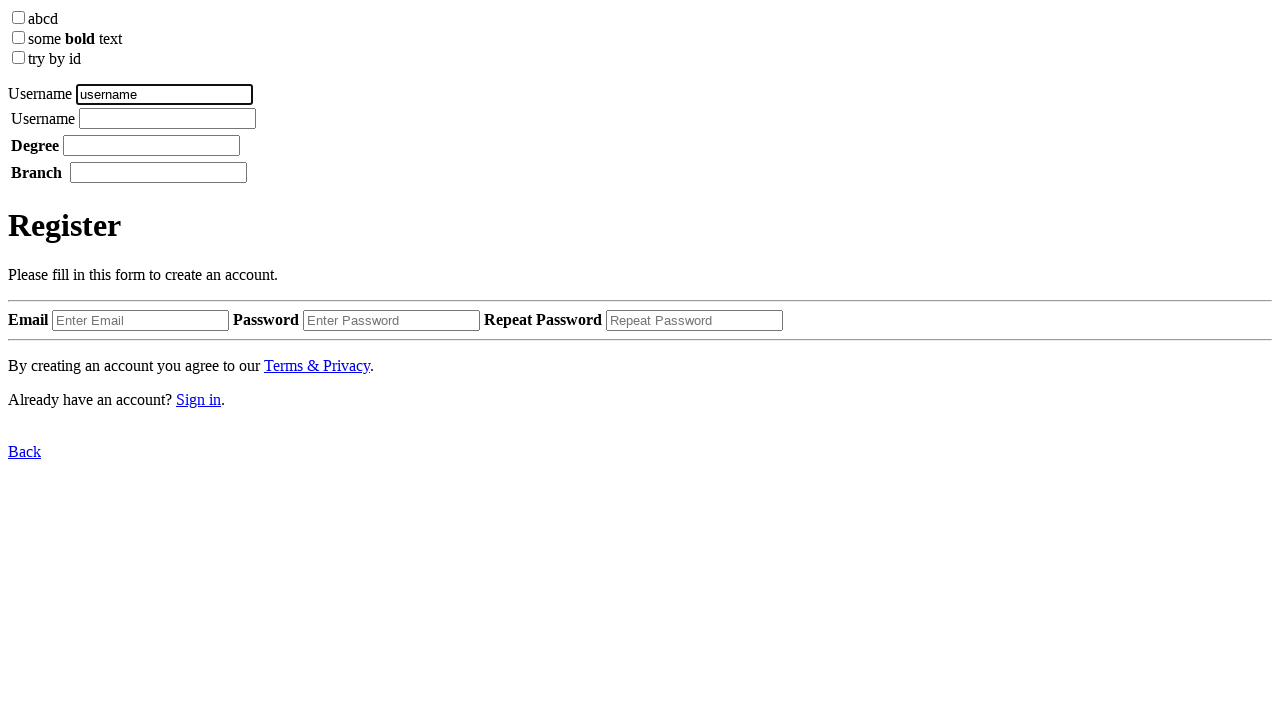

Typed 'tom' into input field on xpath=/html/body/label[1]/input
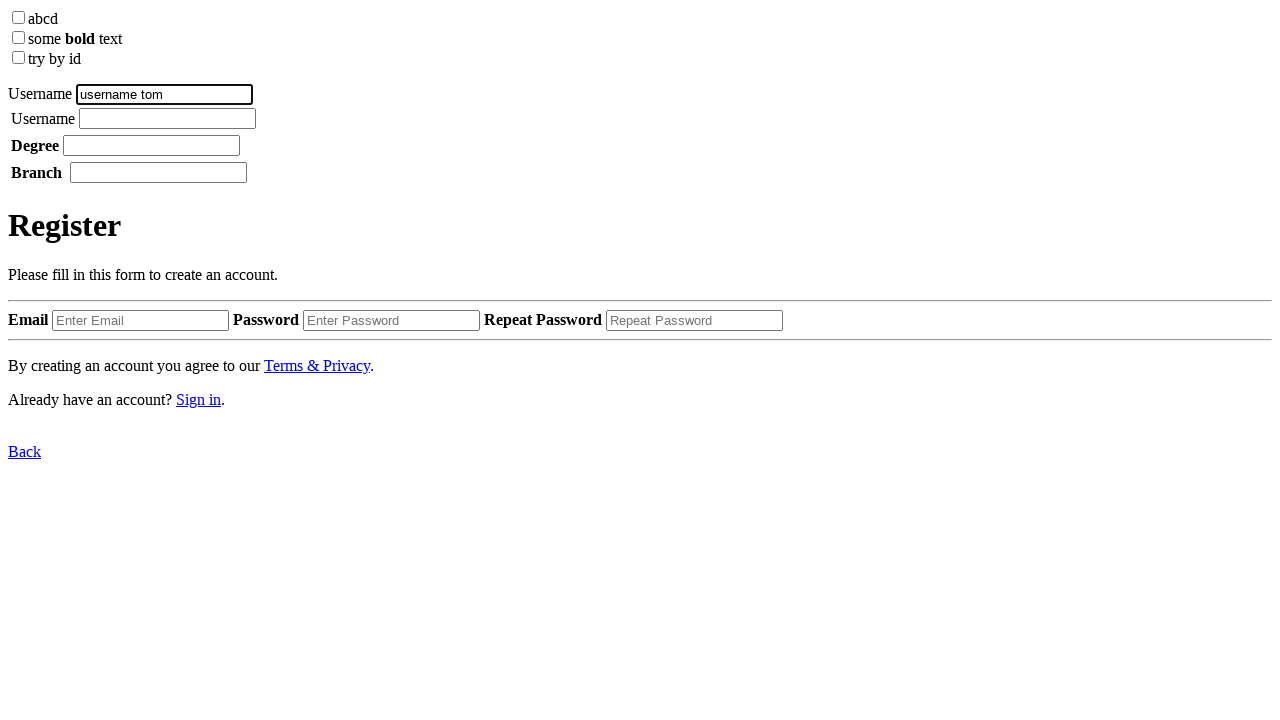

Pressed backspace key to delete last character on xpath=/html/body/label[1]/input
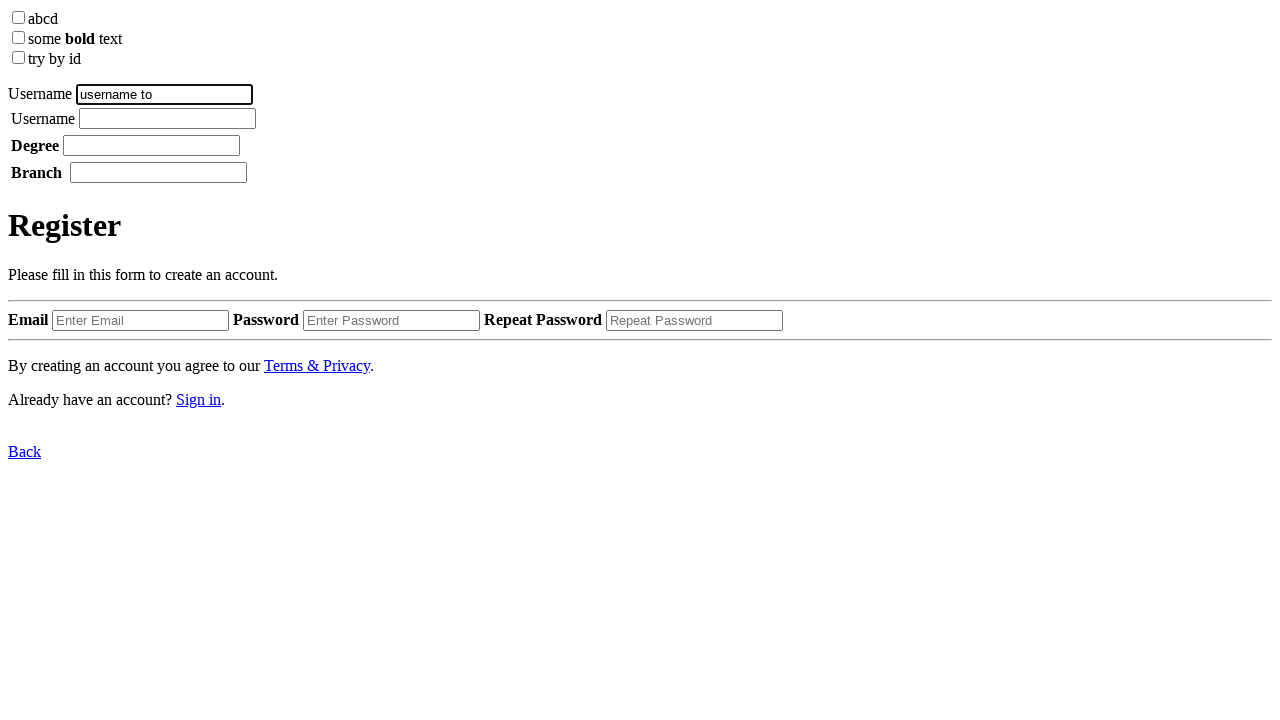

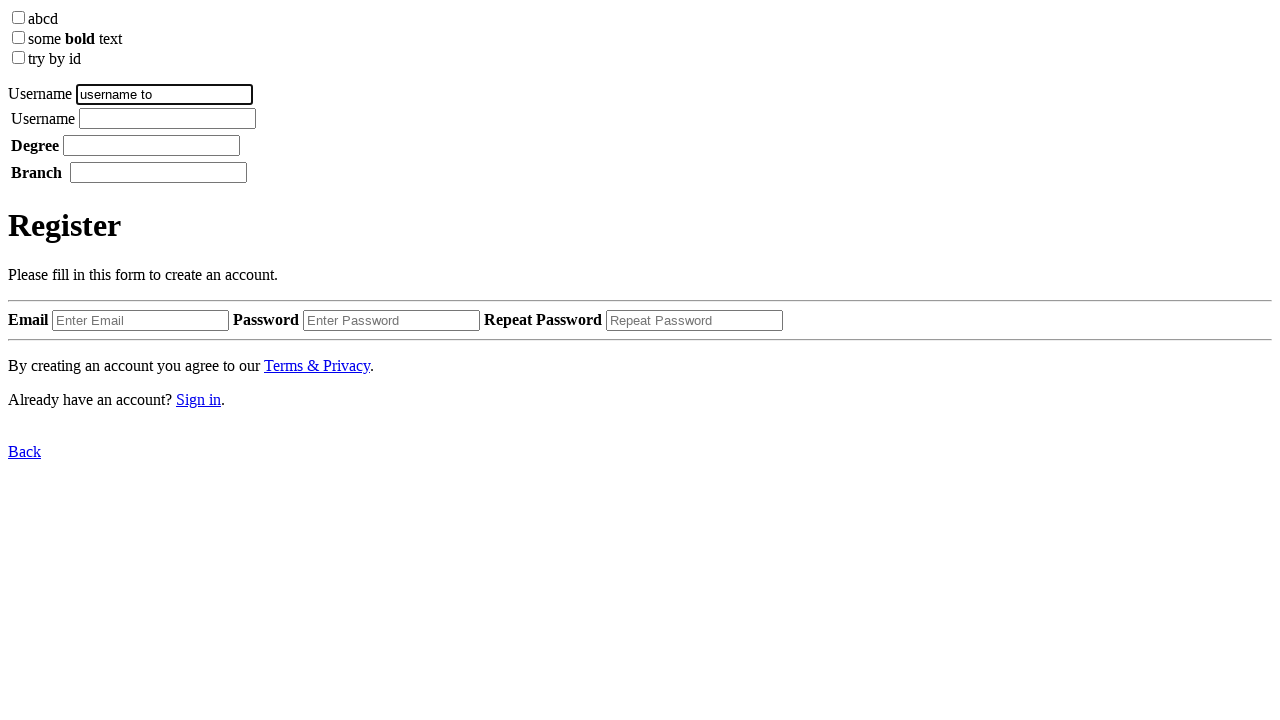